Tests that edits are cancelled when pressing Escape key

Starting URL: https://demo.playwright.dev/todomvc

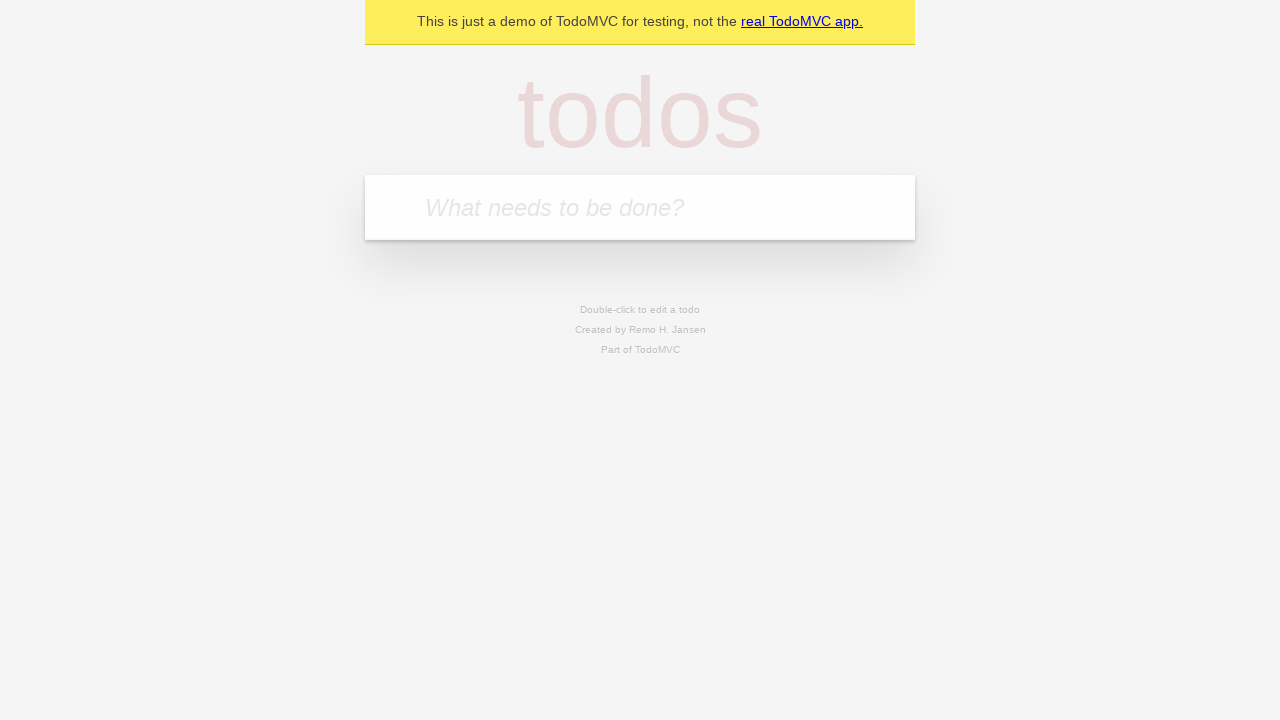

Filled new todo input with 'buy some cheese' on internal:attr=[placeholder="What needs to be done?"i]
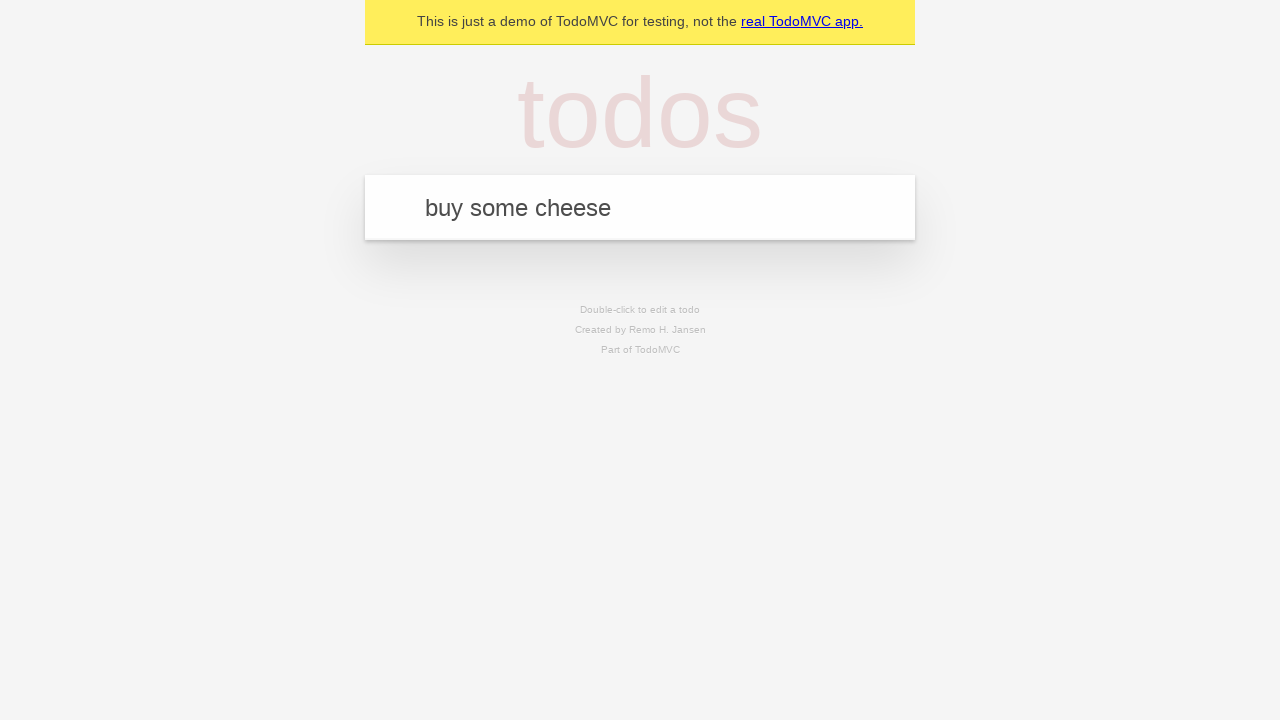

Pressed Enter to create todo 'buy some cheese' on internal:attr=[placeholder="What needs to be done?"i]
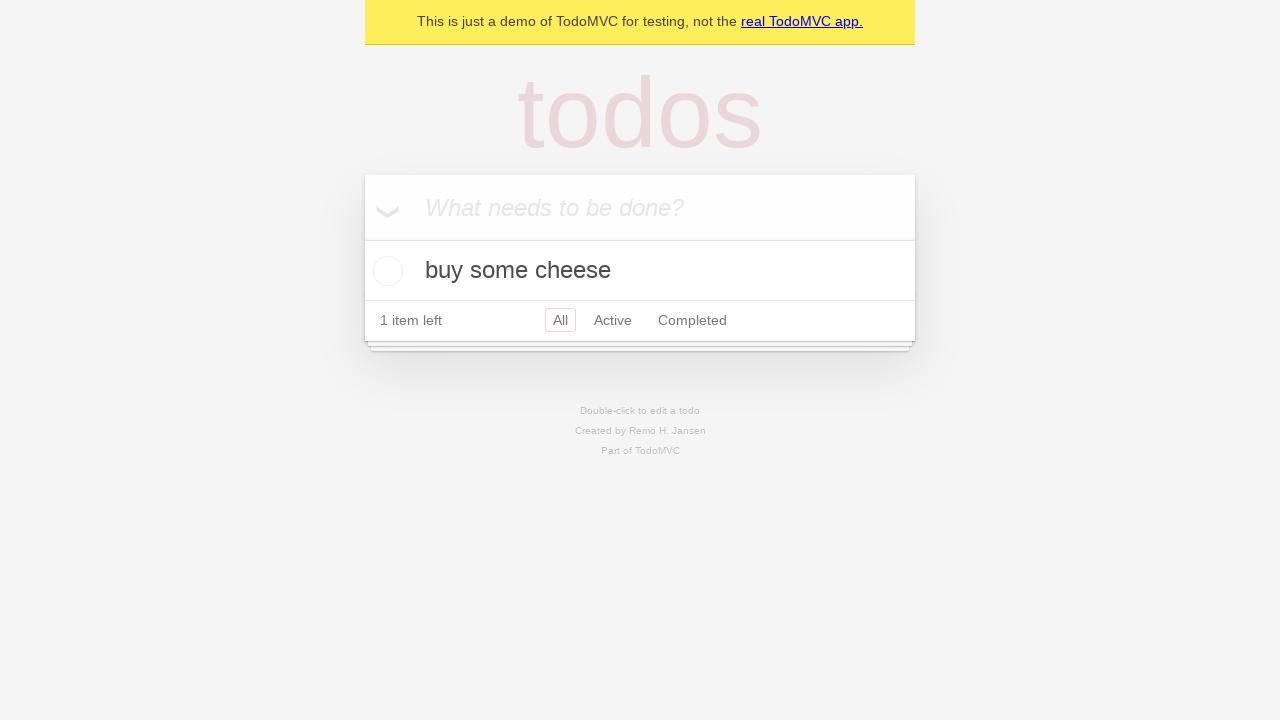

Filled new todo input with 'feed the cat' on internal:attr=[placeholder="What needs to be done?"i]
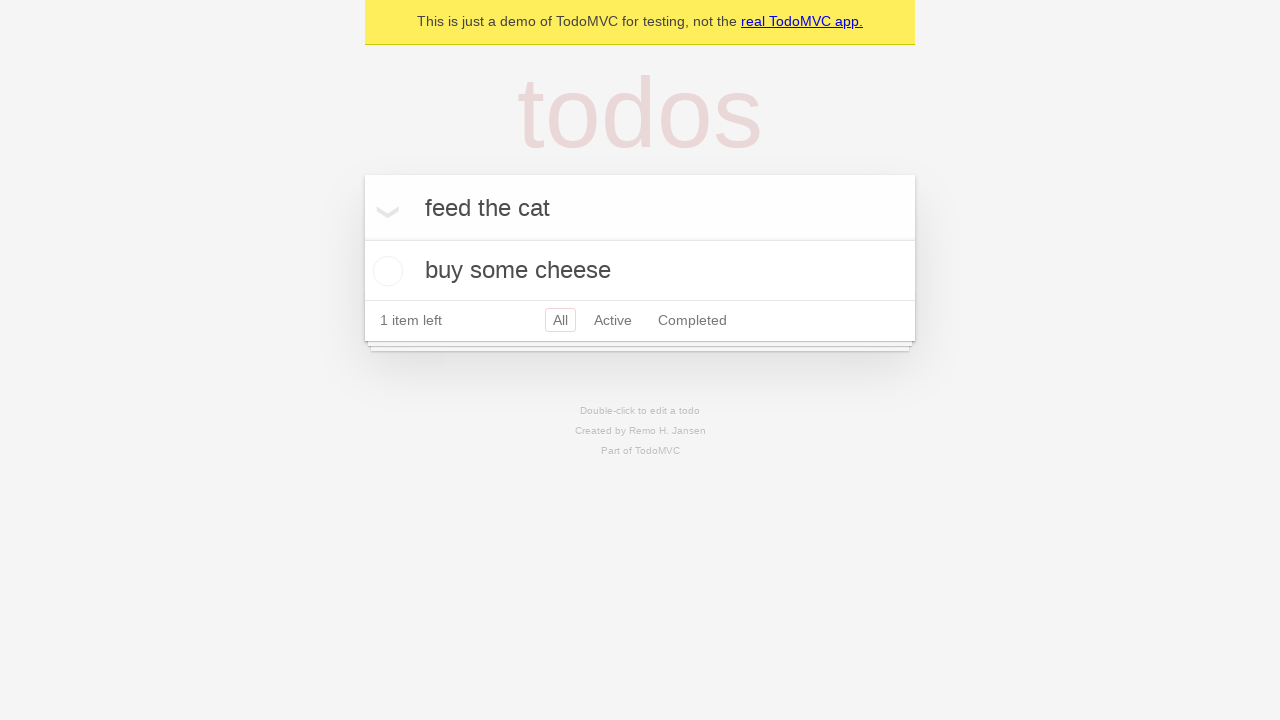

Pressed Enter to create todo 'feed the cat' on internal:attr=[placeholder="What needs to be done?"i]
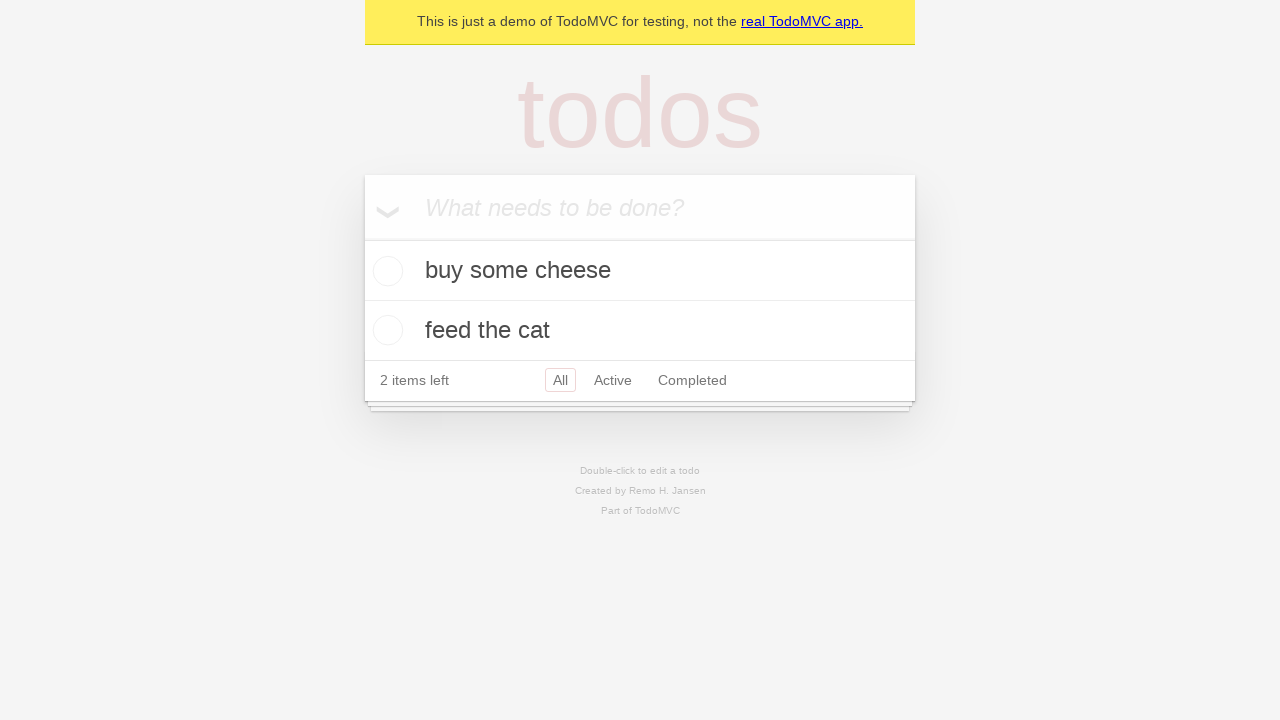

Filled new todo input with 'book a doctors appointment' on internal:attr=[placeholder="What needs to be done?"i]
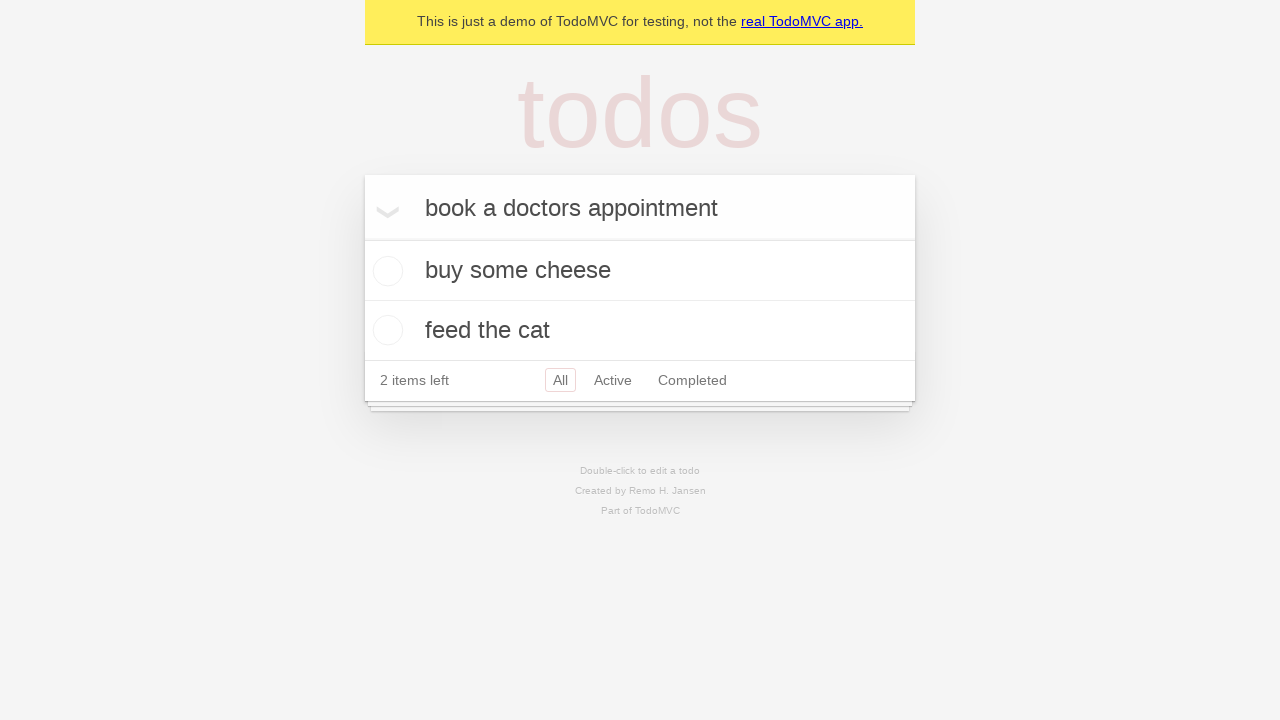

Pressed Enter to create todo 'book a doctors appointment' on internal:attr=[placeholder="What needs to be done?"i]
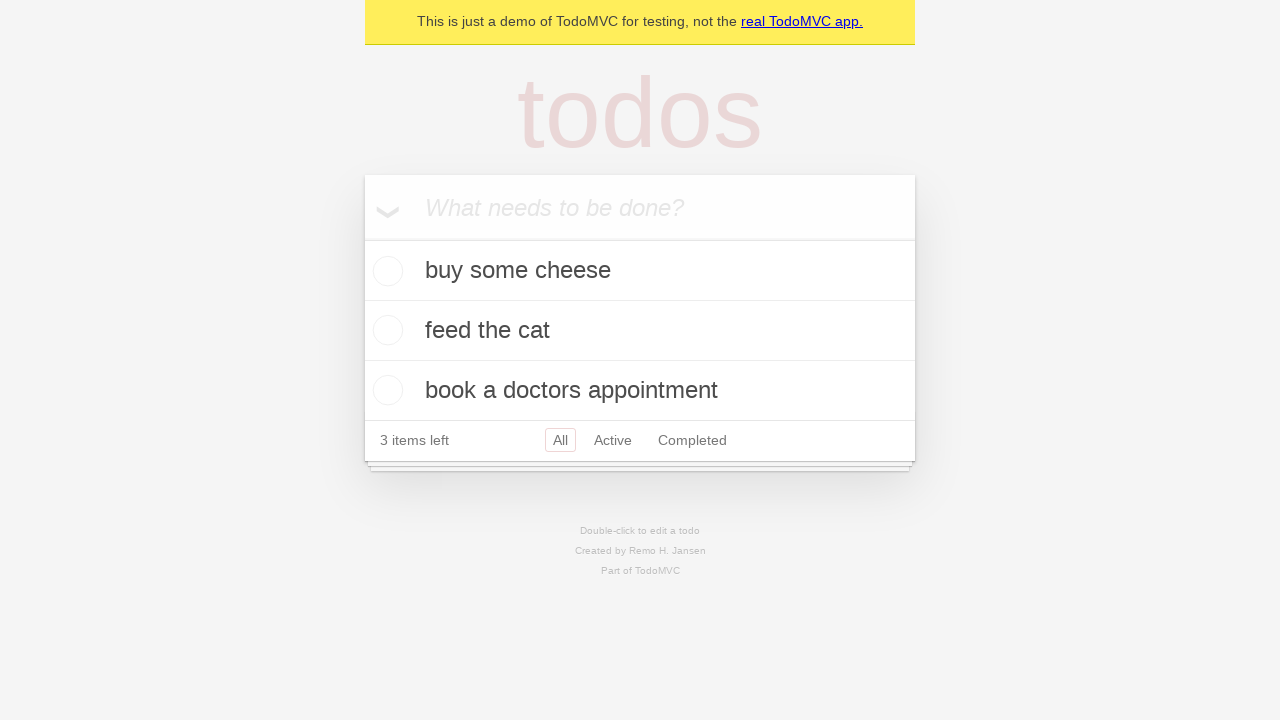

Double-clicked second todo item to enter edit mode at (640, 331) on [data-testid='todo-item'] >> nth=1
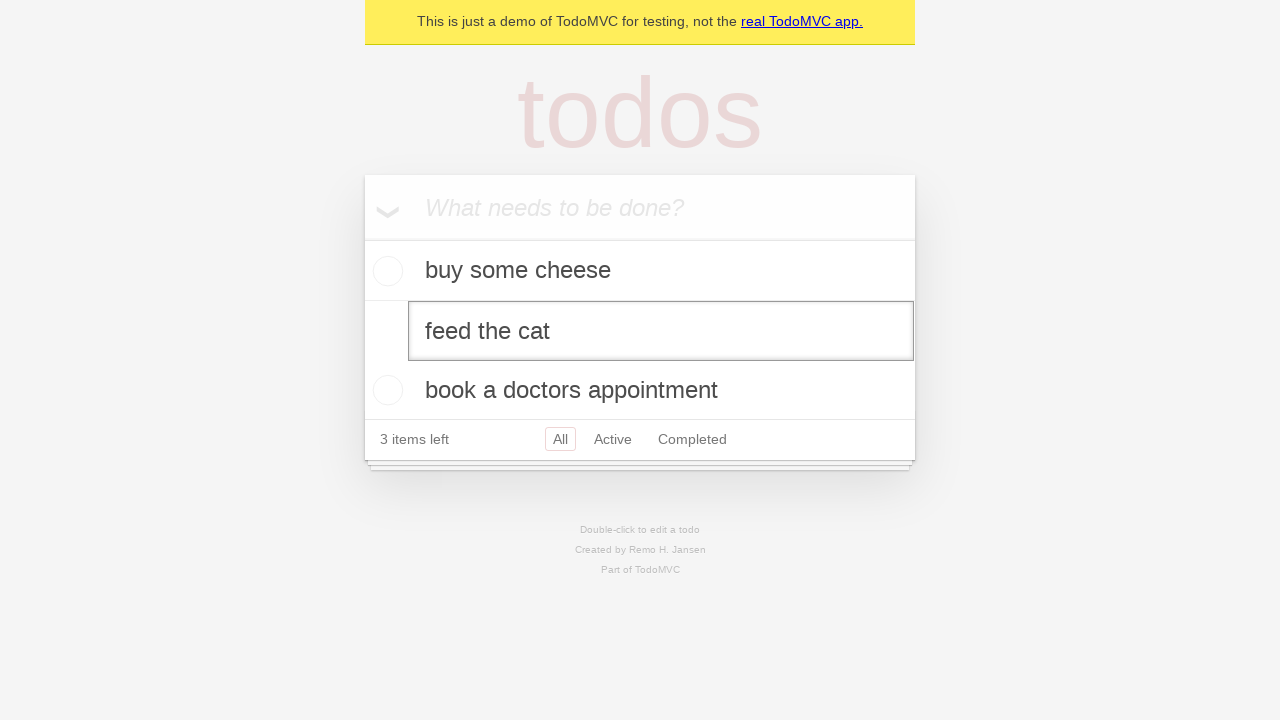

Filled edit input with 'buy some sausages' on [data-testid='todo-item'] >> nth=1 >> internal:role=textbox[name="Edit"i]
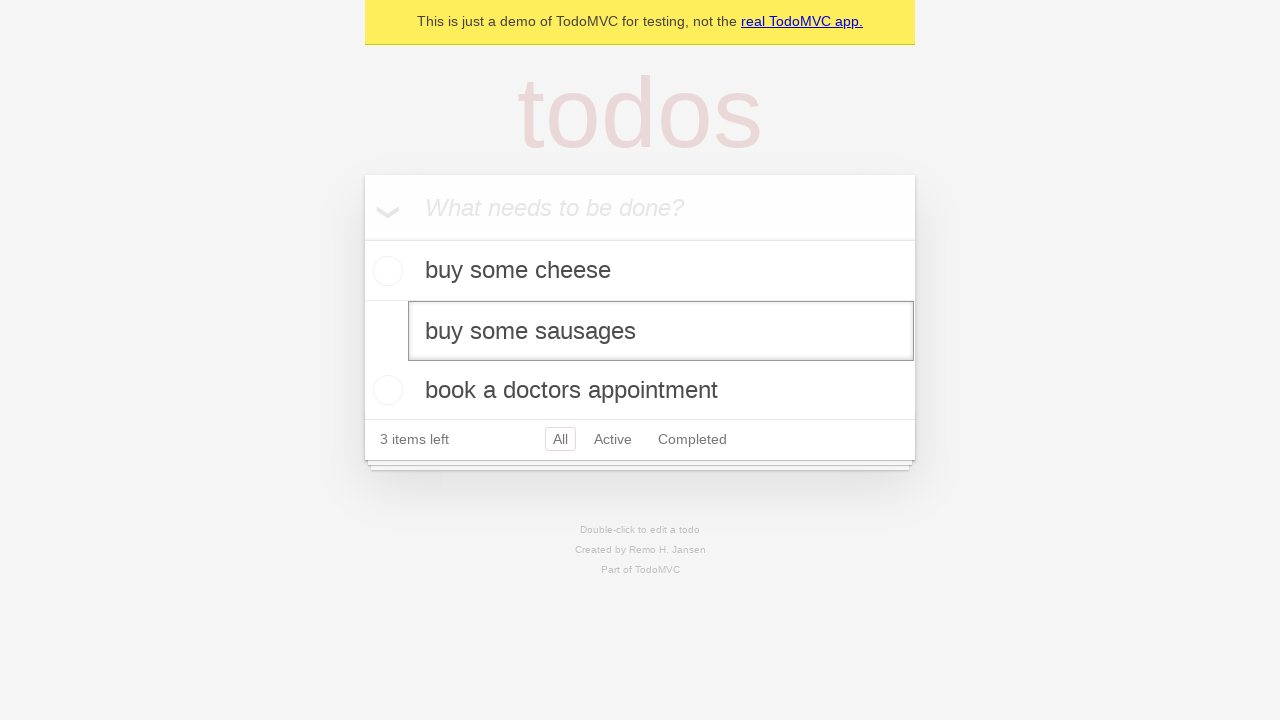

Pressed Escape key to cancel edit on [data-testid='todo-item'] >> nth=1 >> internal:role=textbox[name="Edit"i]
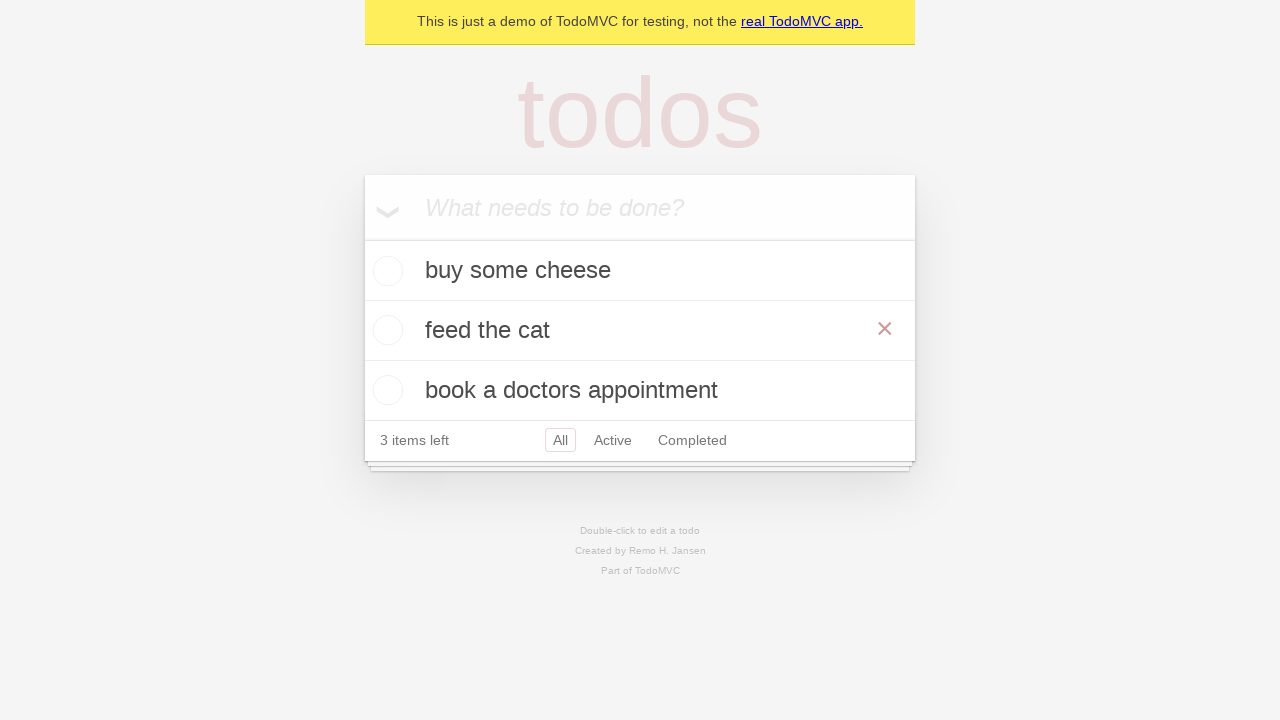

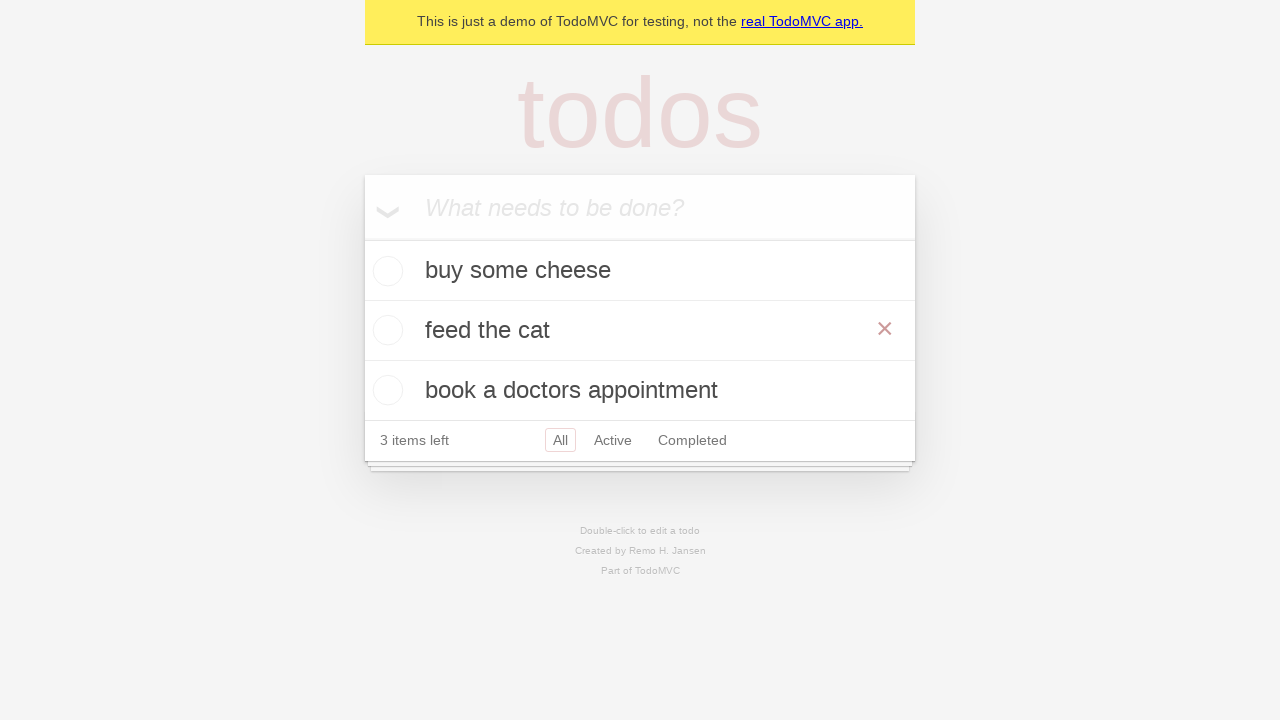